Tests form filling functionality by selecting state and city dropdown values on a practice form

Starting URL: https://demoqa.com/automation-practice-form

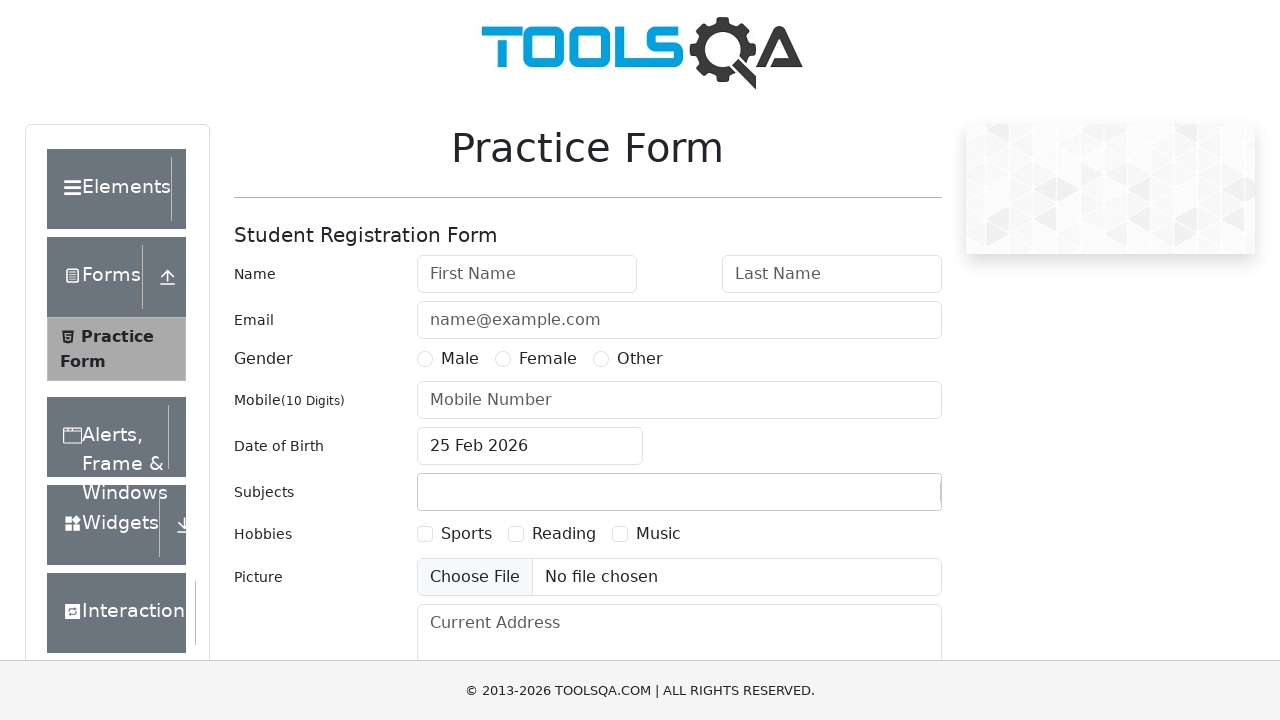

Located state dropdown input field
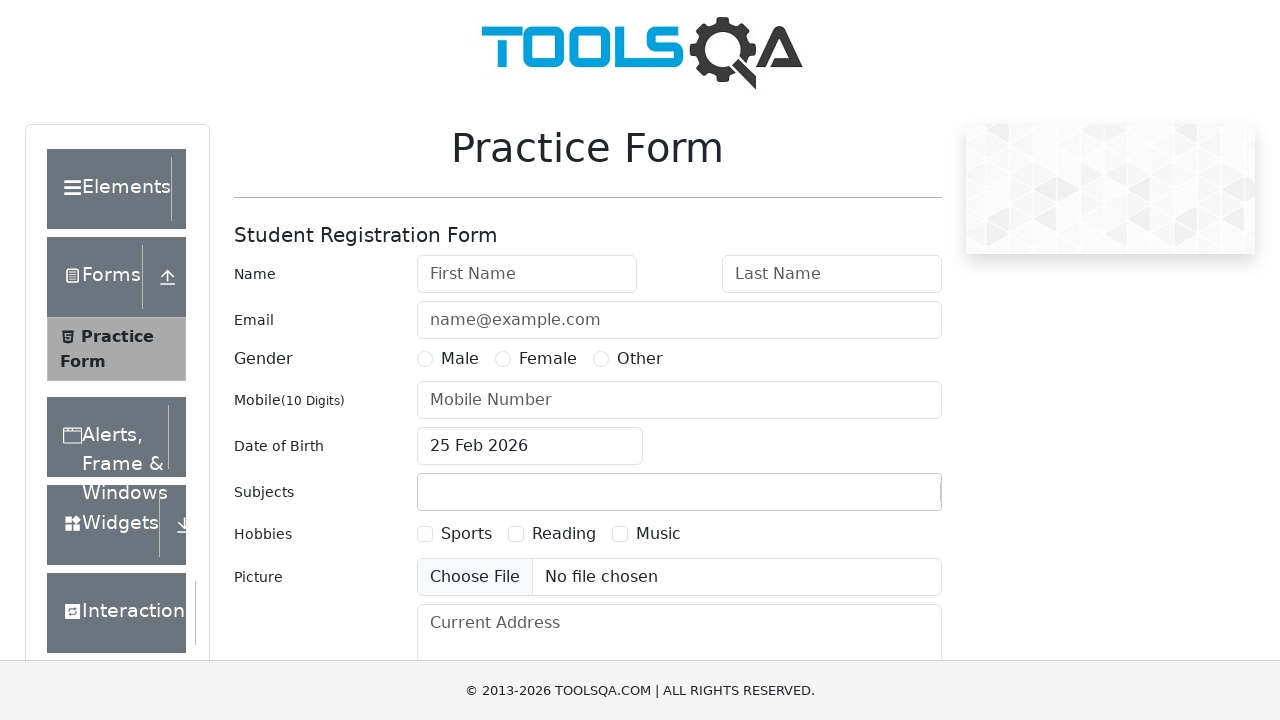

Filled state dropdown with 'NCR' on #react-select-3-input
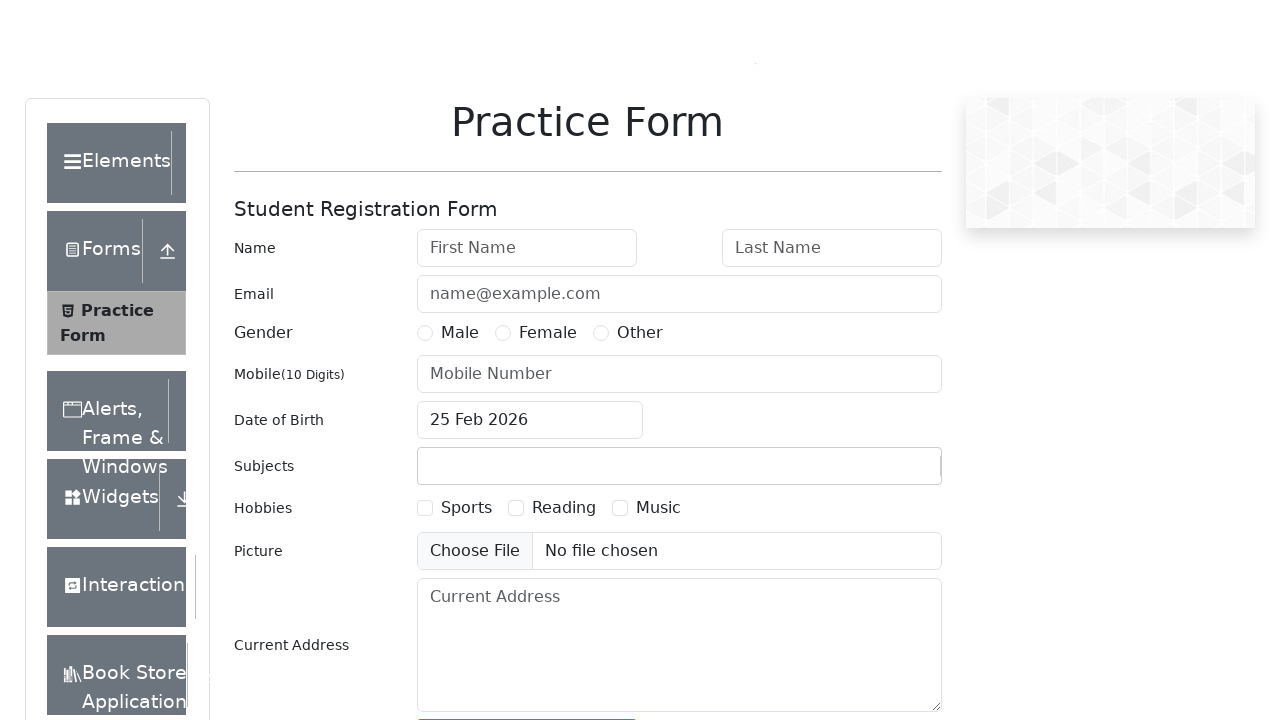

Clicked state dropdown input field at (447, 637) on #react-select-3-input
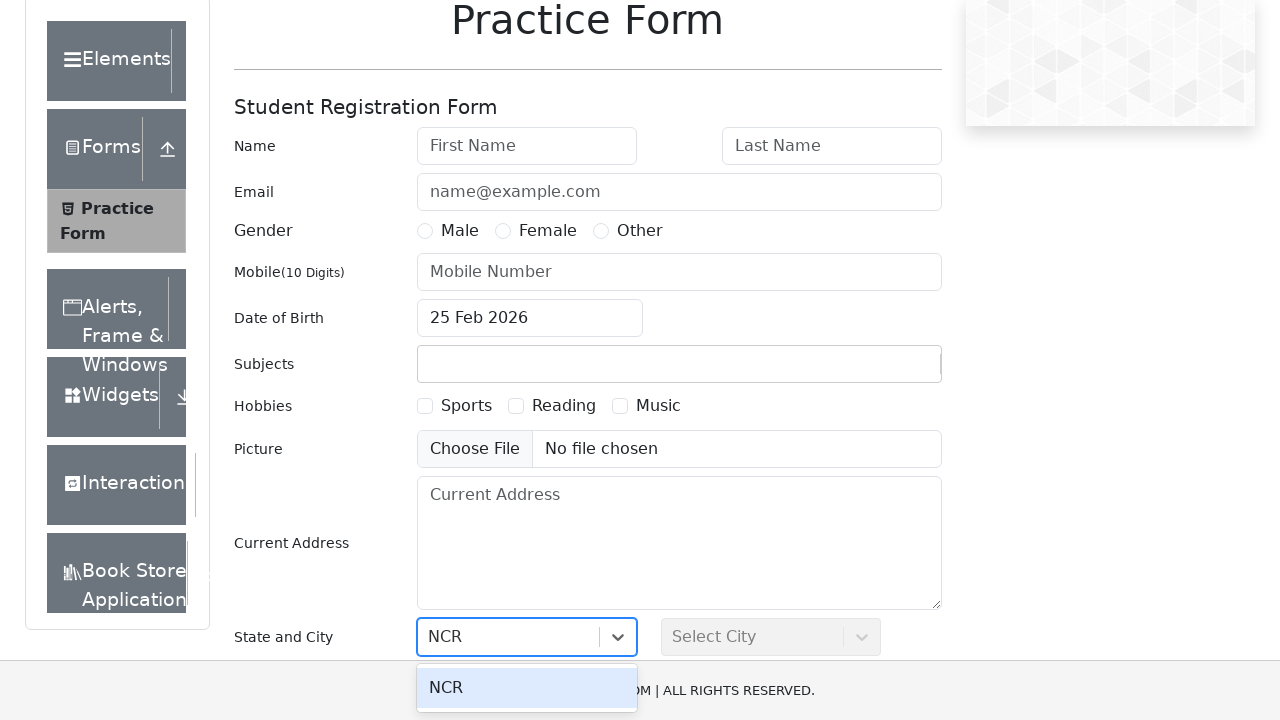

Pressed Enter to select NCR state on #react-select-3-input
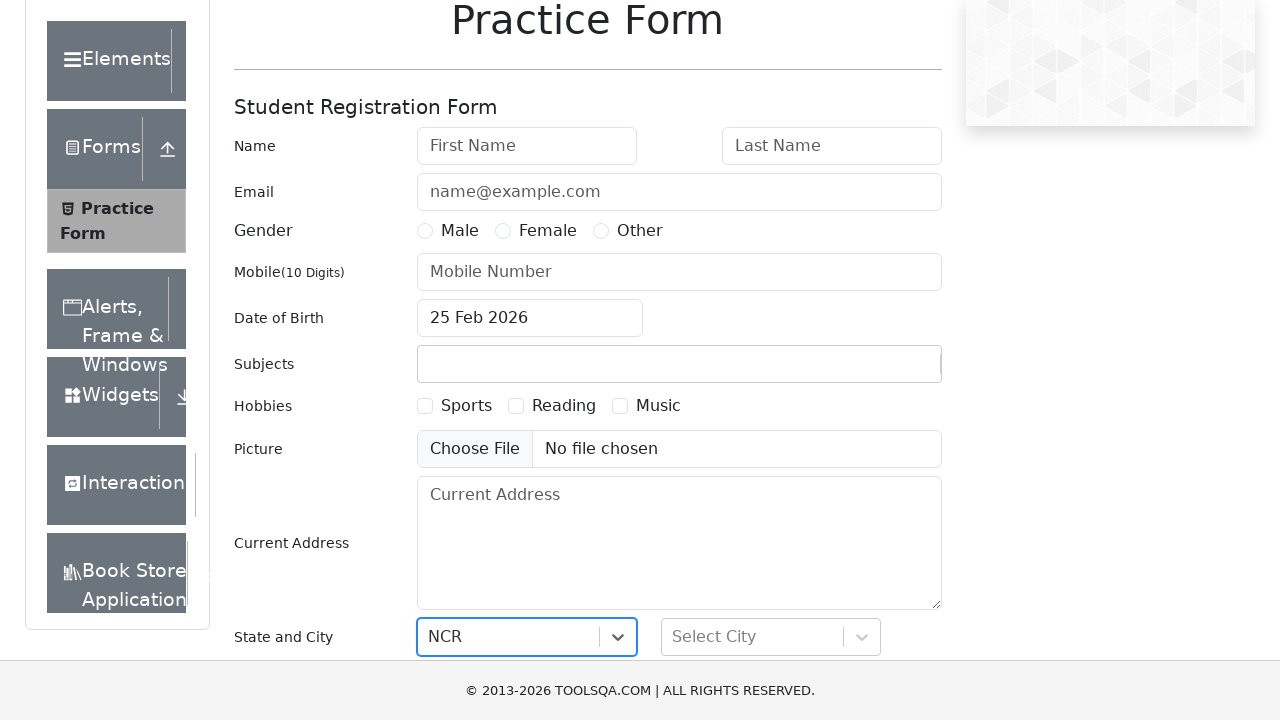

Waited for state selection to process (4000ms)
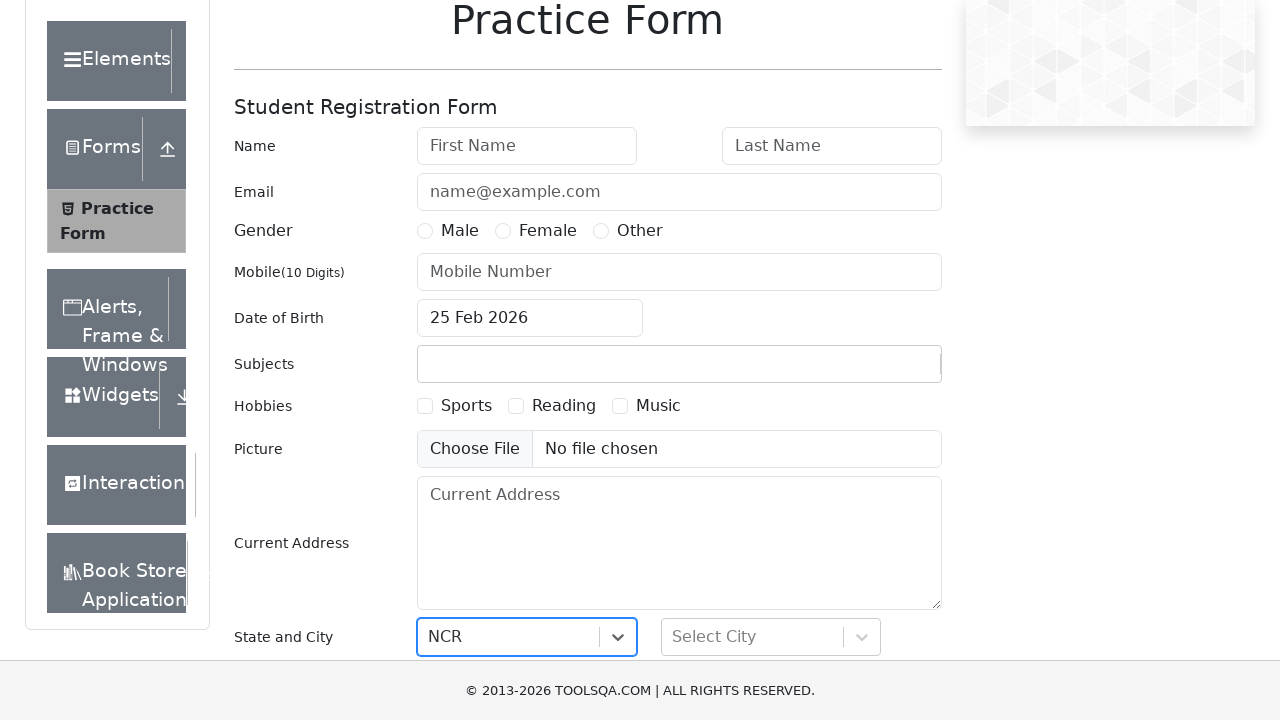

Located city dropdown input field
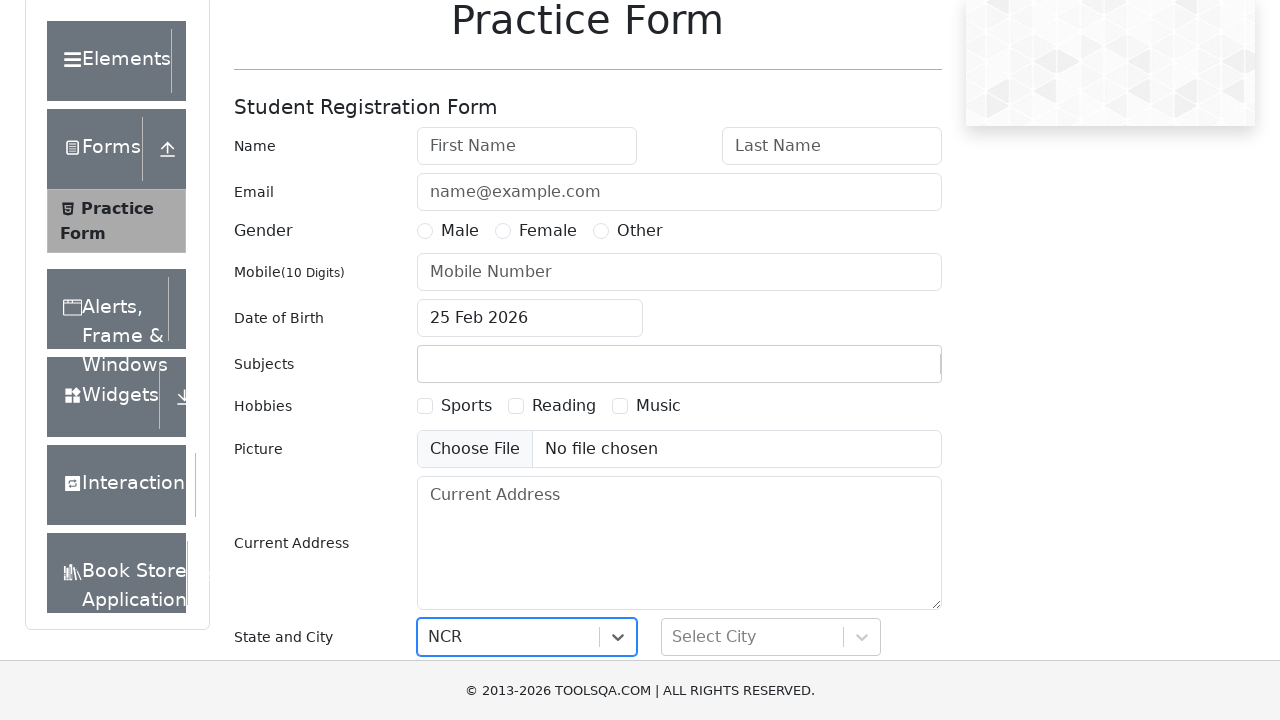

Filled city dropdown with 'Delhi' on #react-select-4-input
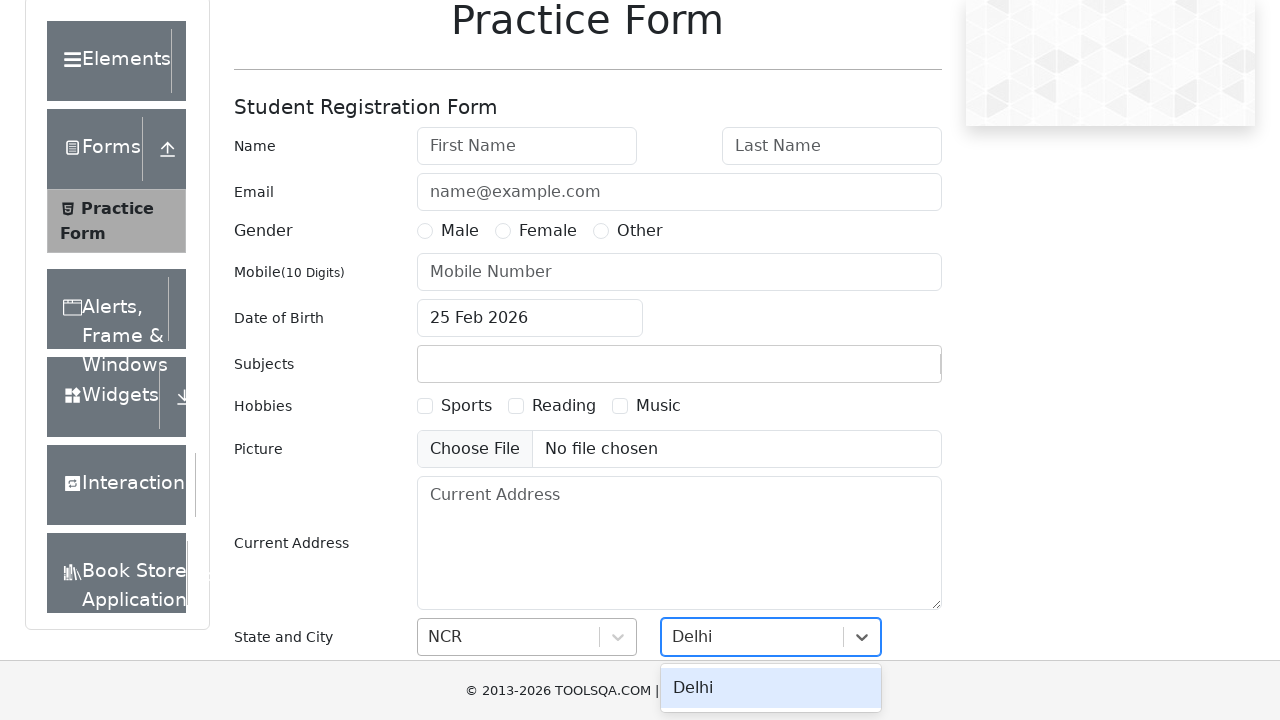

Clicked city dropdown input field at (694, 637) on #react-select-4-input
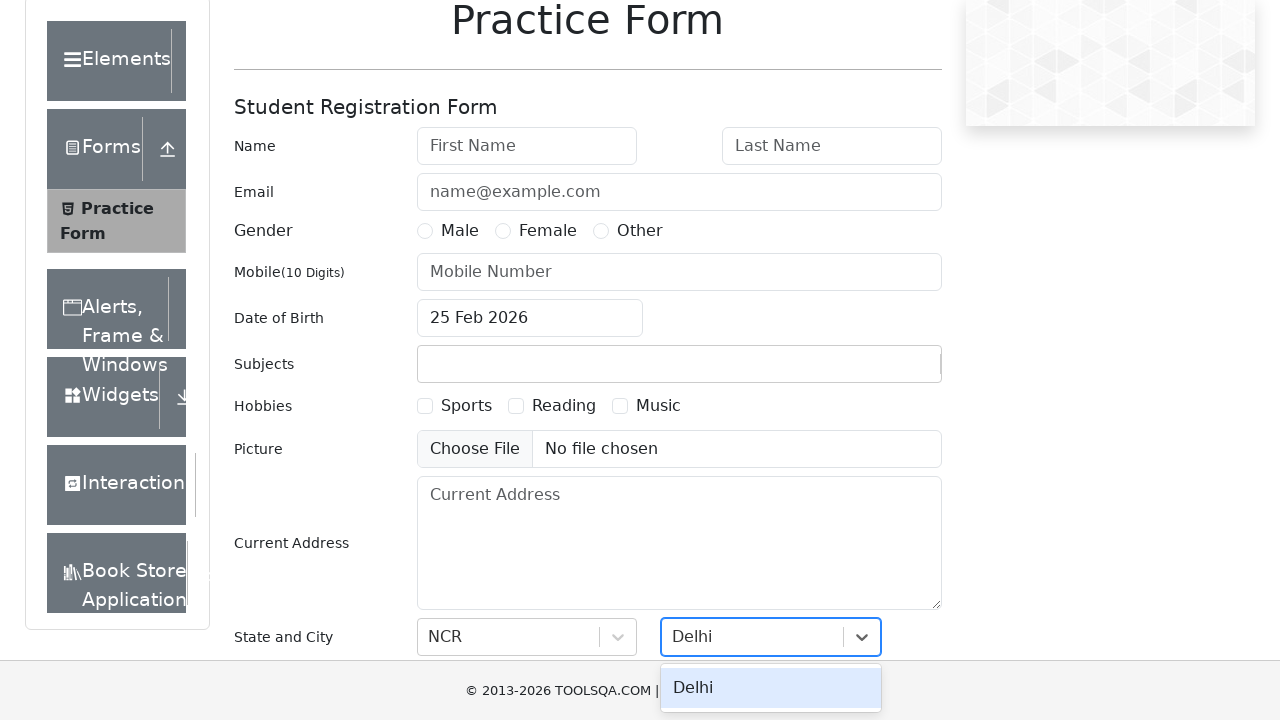

Pressed Enter to select Delhi city on #react-select-4-input
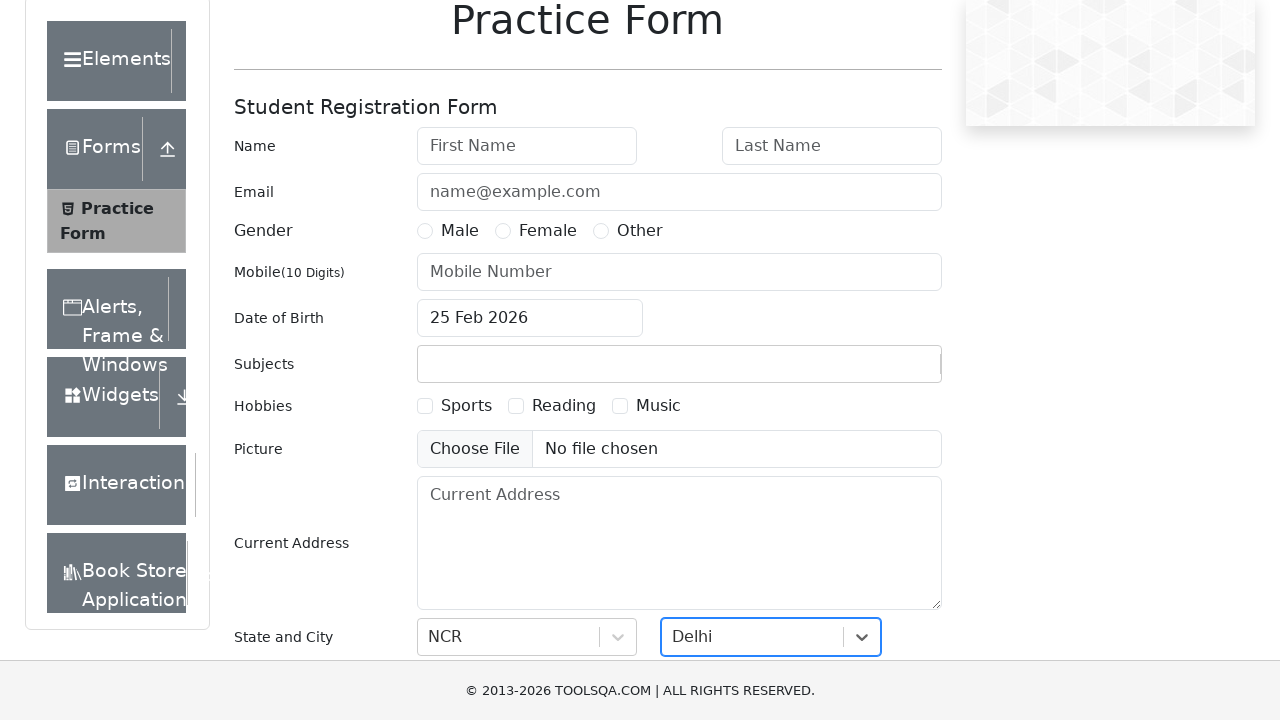

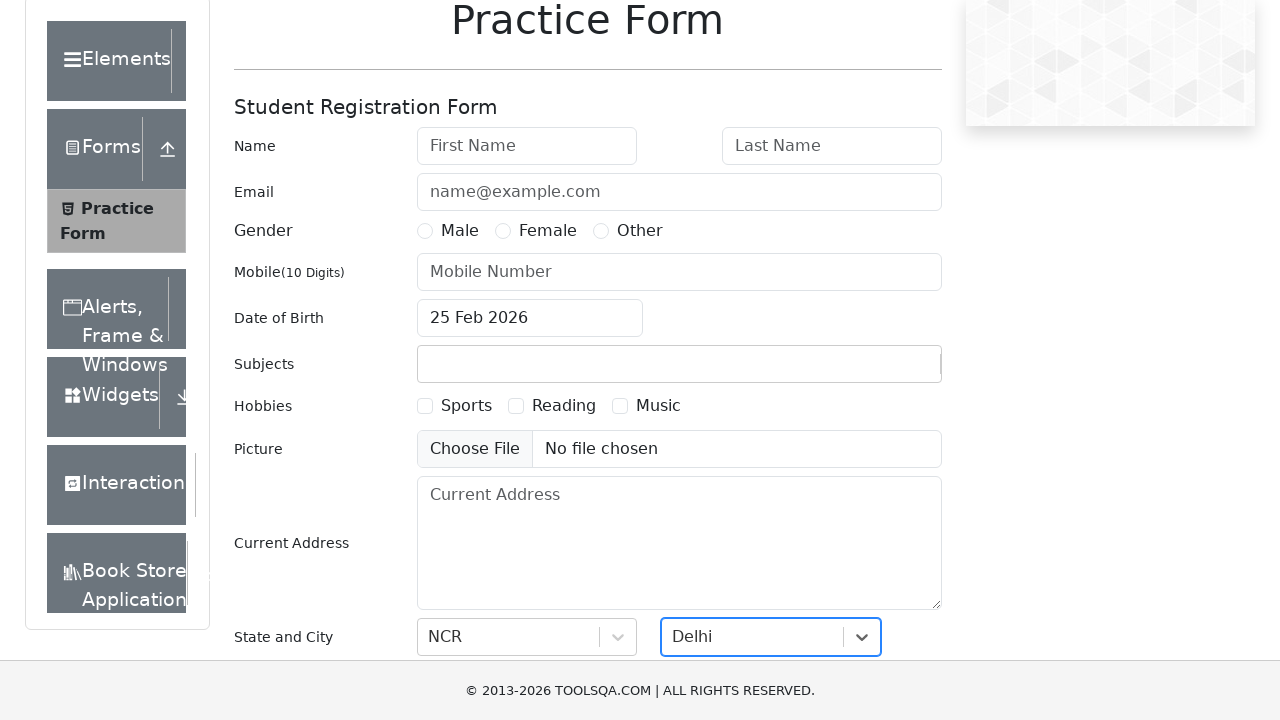